Tests scrolling functionality and verifies that the sum of values in a table matches the displayed total amount

Starting URL: https://rahulshettyacademy.com/AutomationPractice/

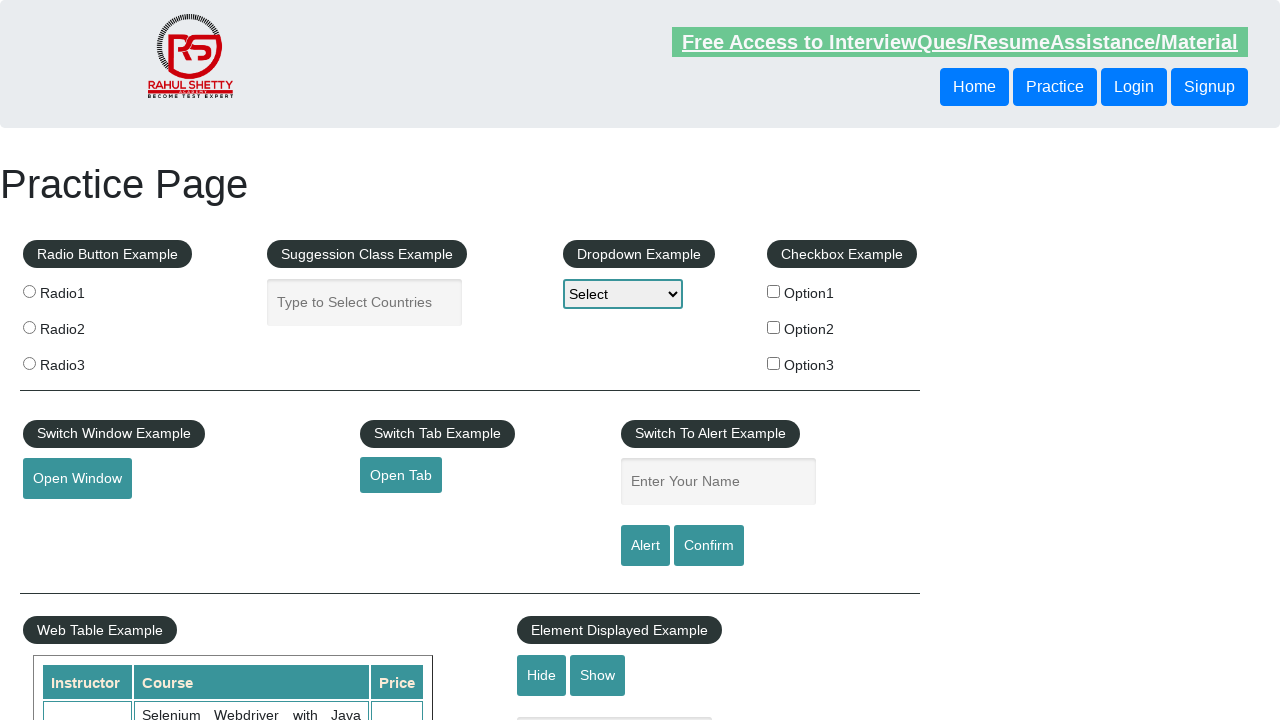

Scrolled down the page by 700 pixels
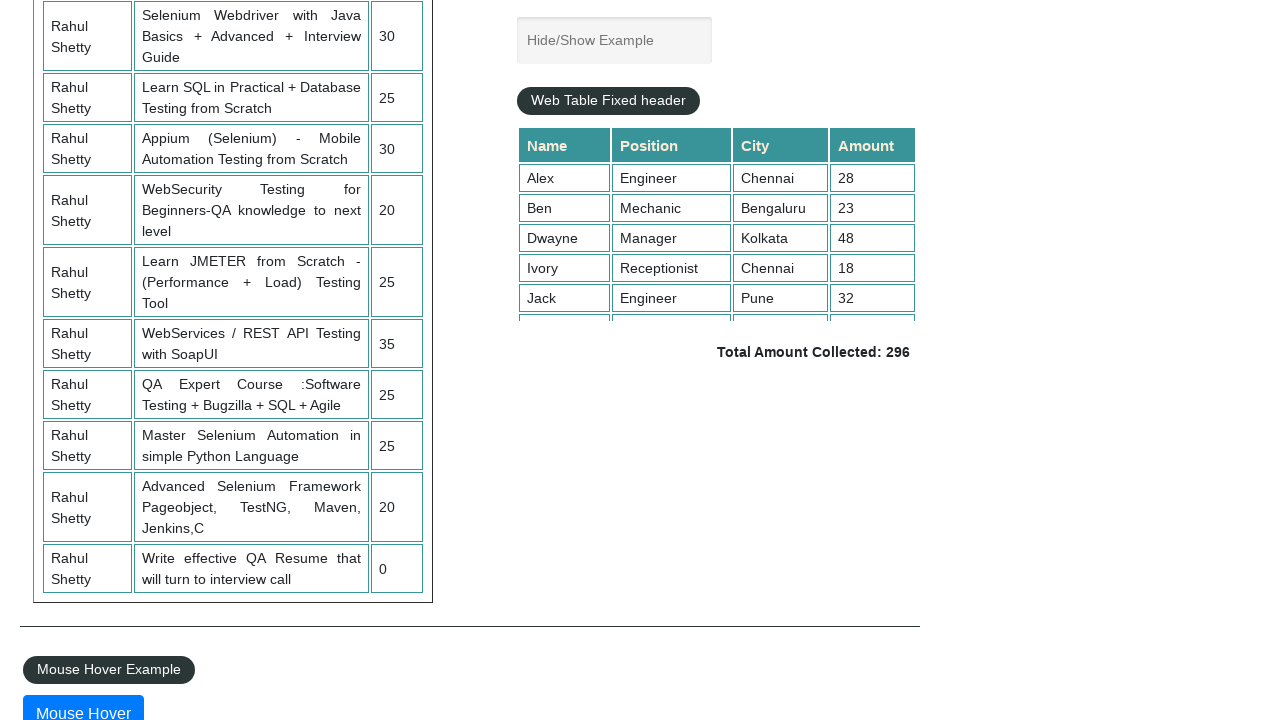

Table with fixed header loaded and became visible
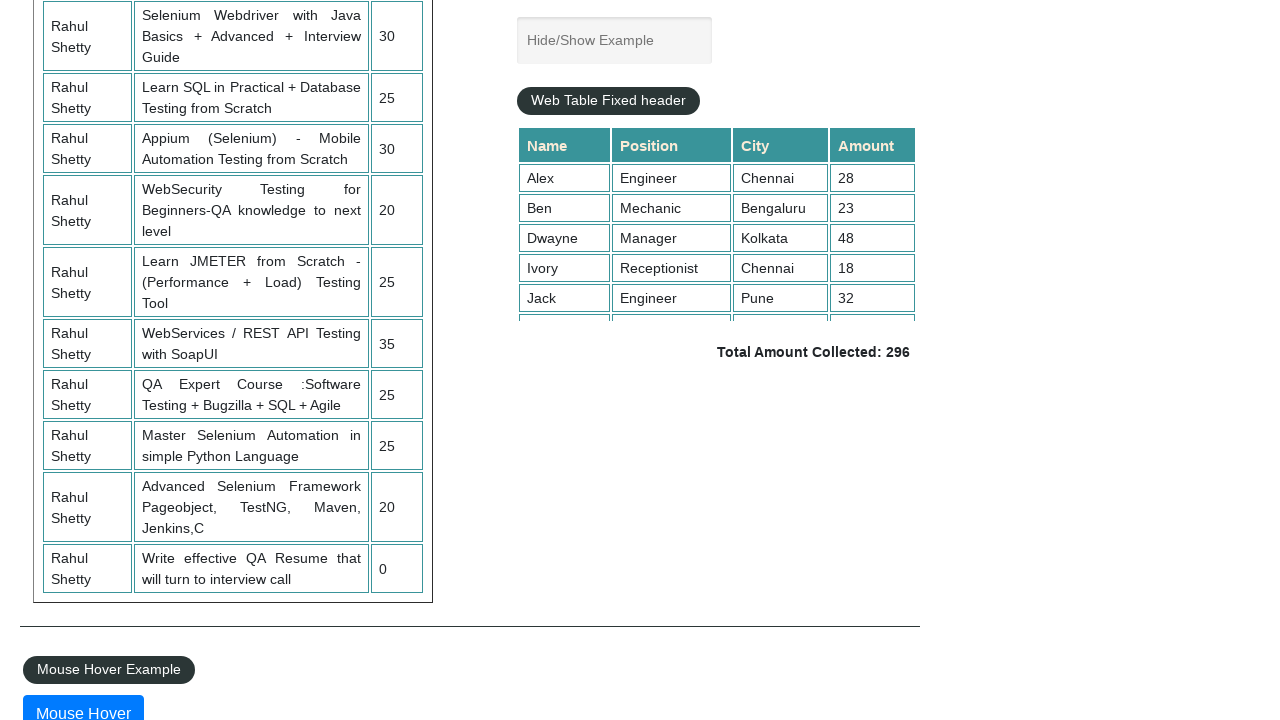

Retrieved all values from the 4th column of the table
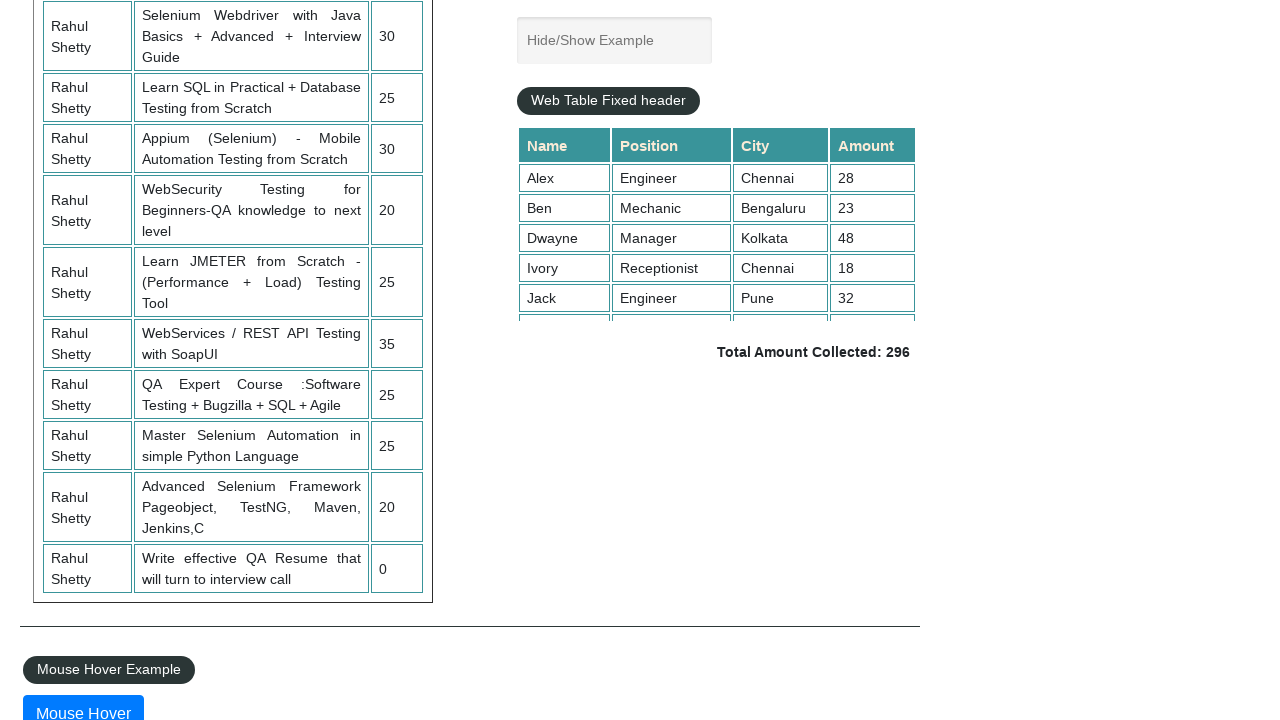

Calculated sum of all table values: 296
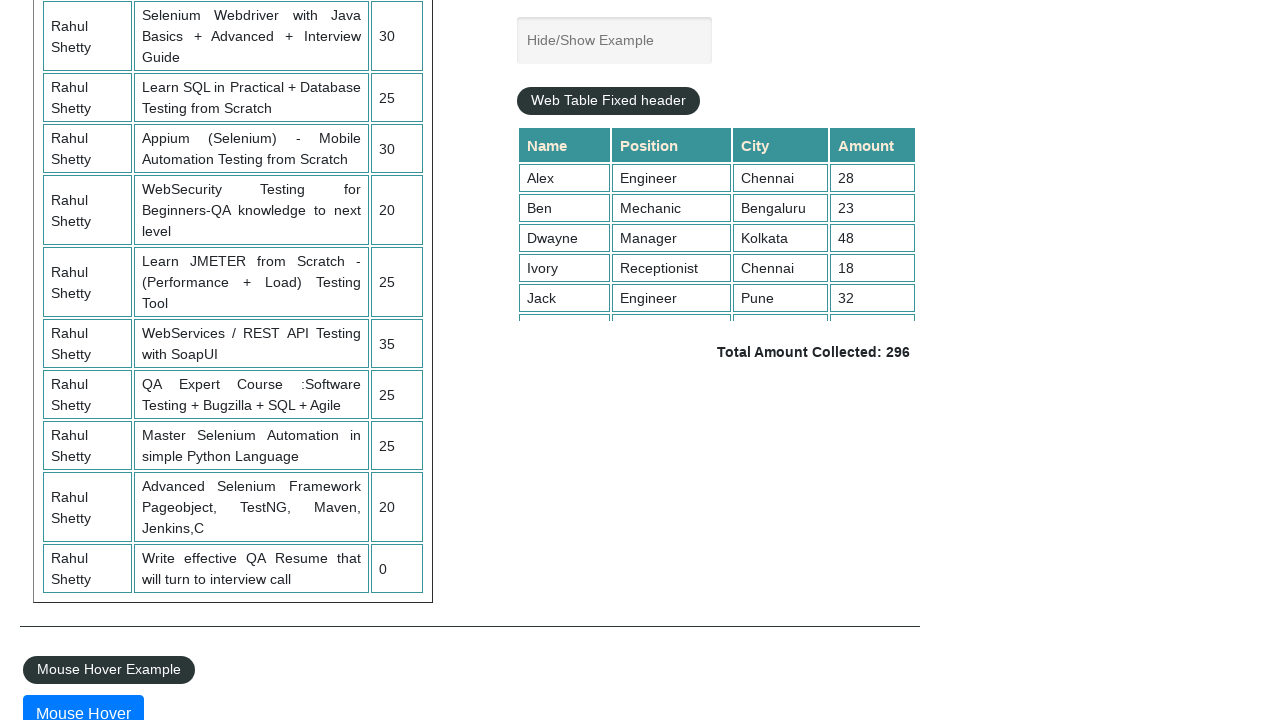

Retrieved the displayed total amount from the page
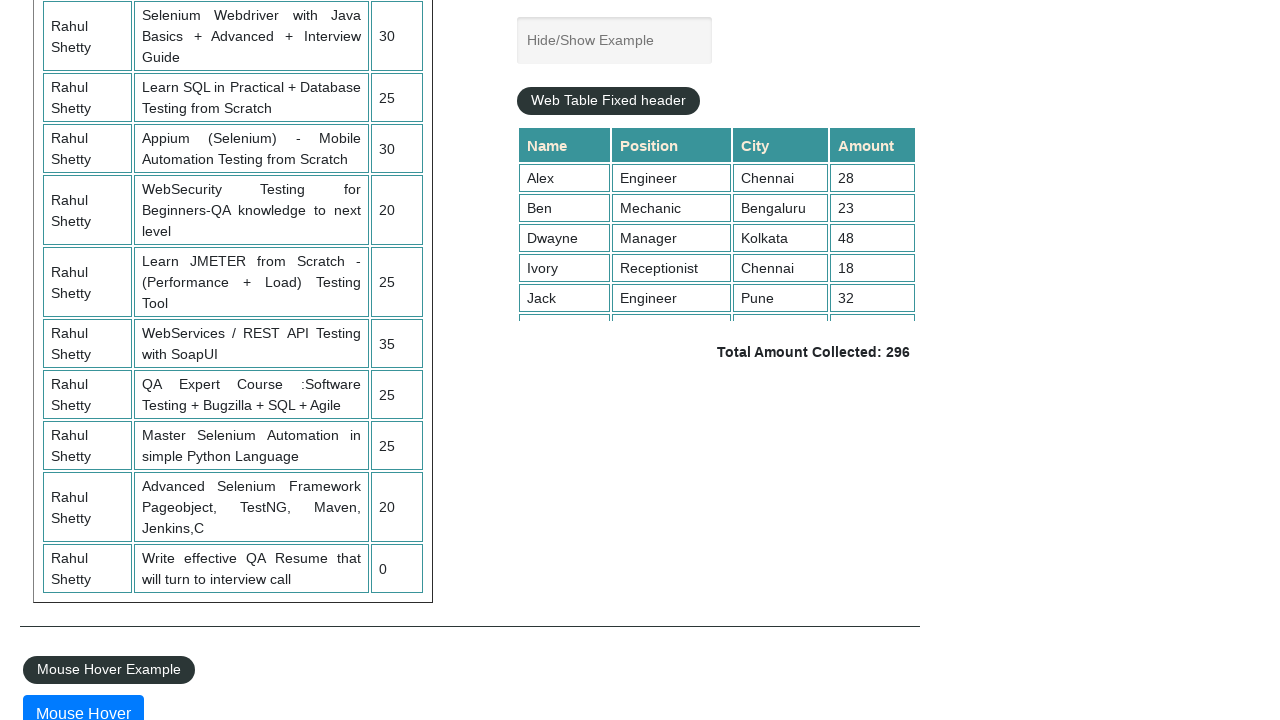

Parsed displayed total amount: 296
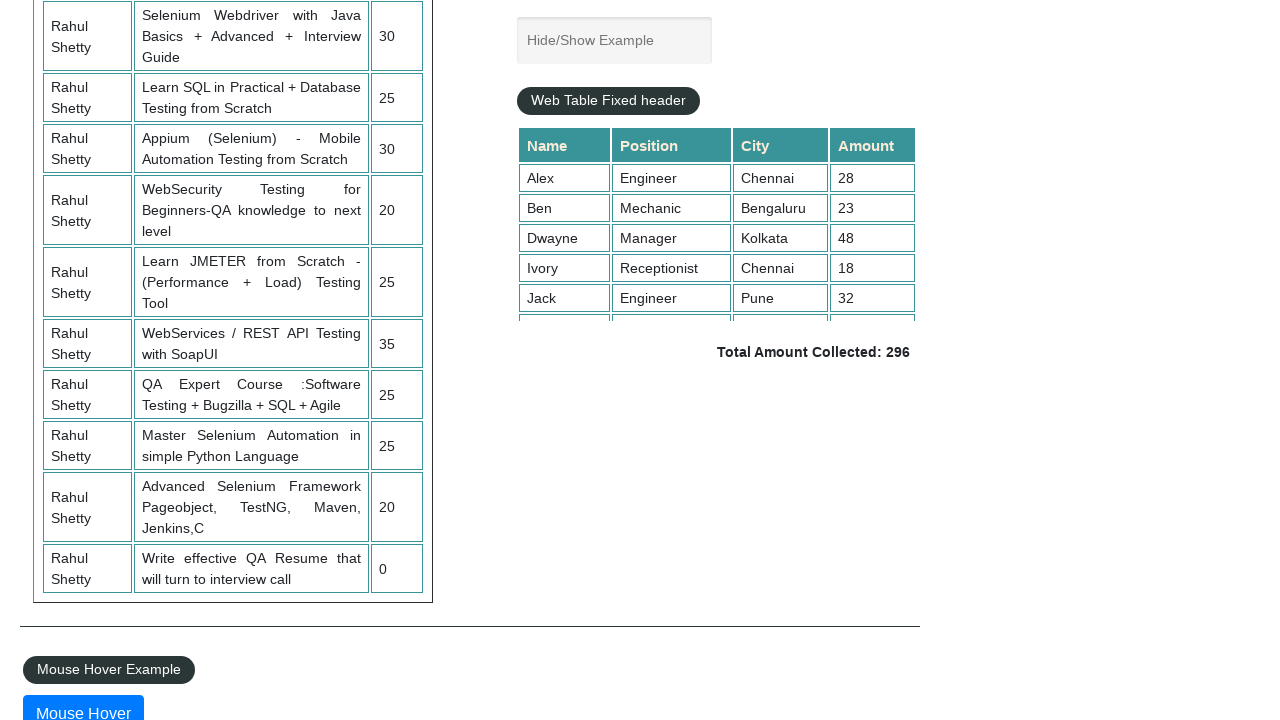

Verified that calculated sum (296) matches displayed total amount (296)
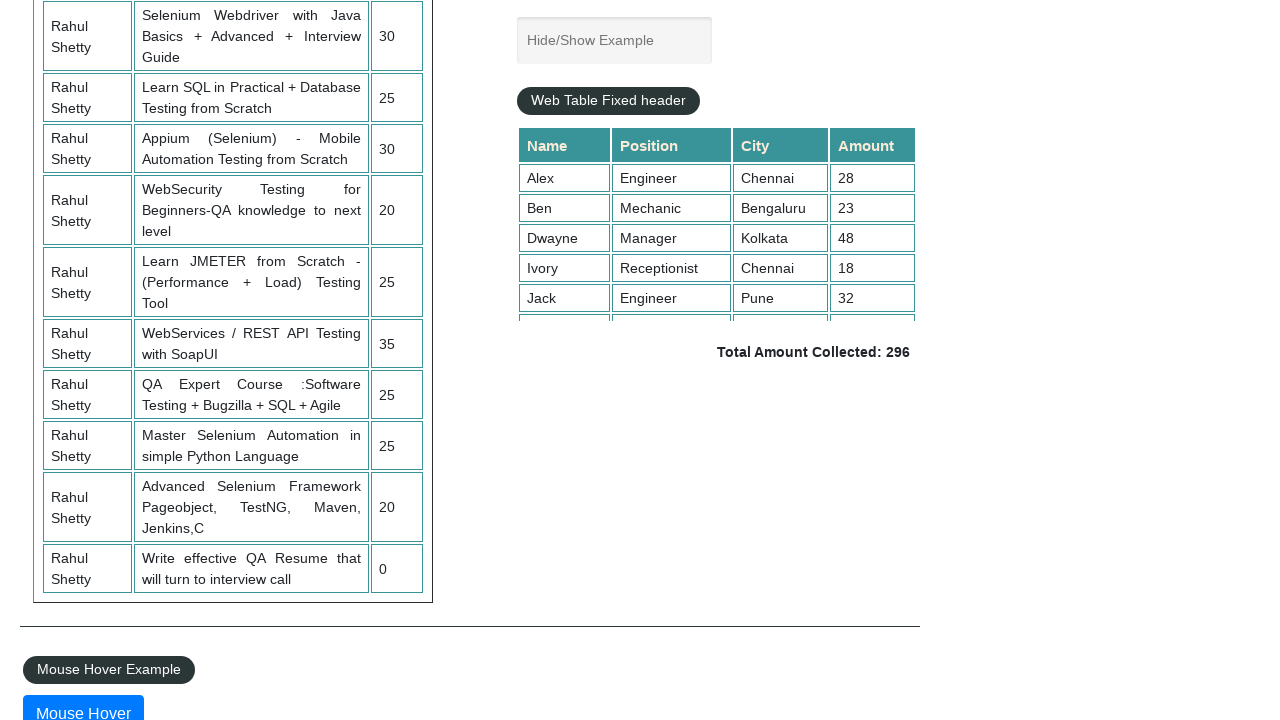

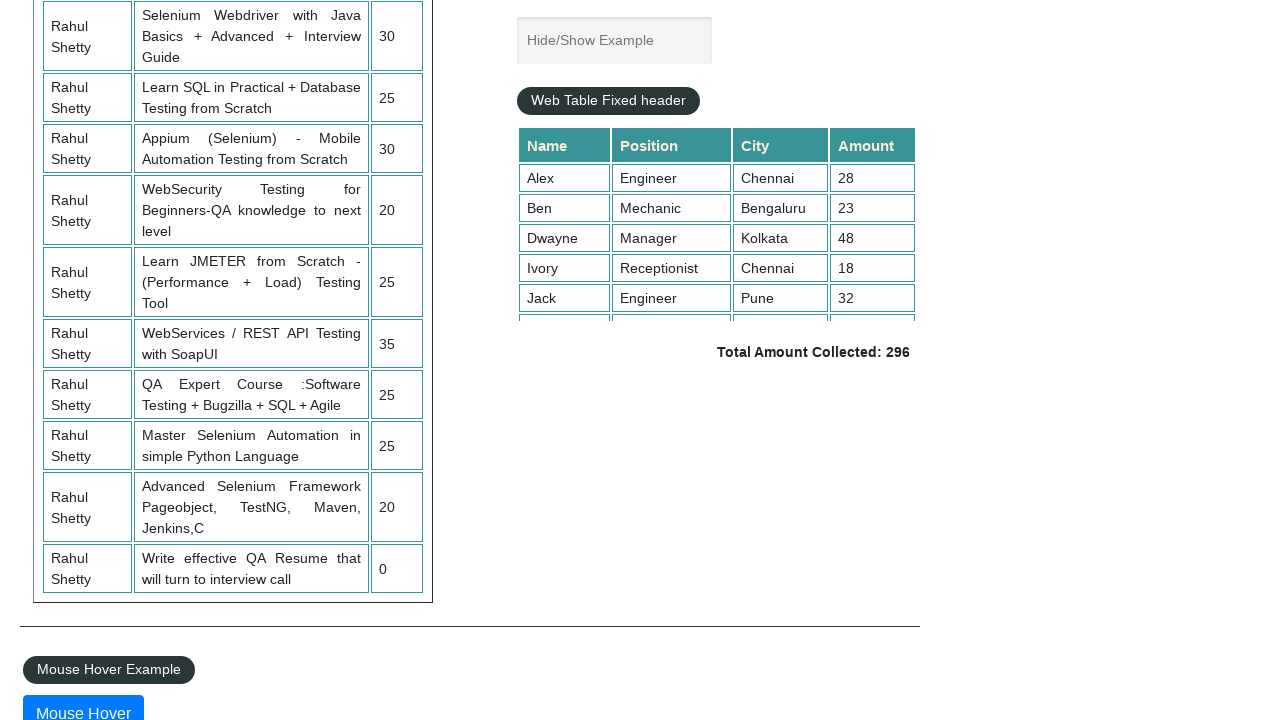